Tests clicking on the "Sell on Pepperfry" link on the Pepperfry homepage to verify the element is clickable and functional.

Starting URL: https://www.pepperfry.com/

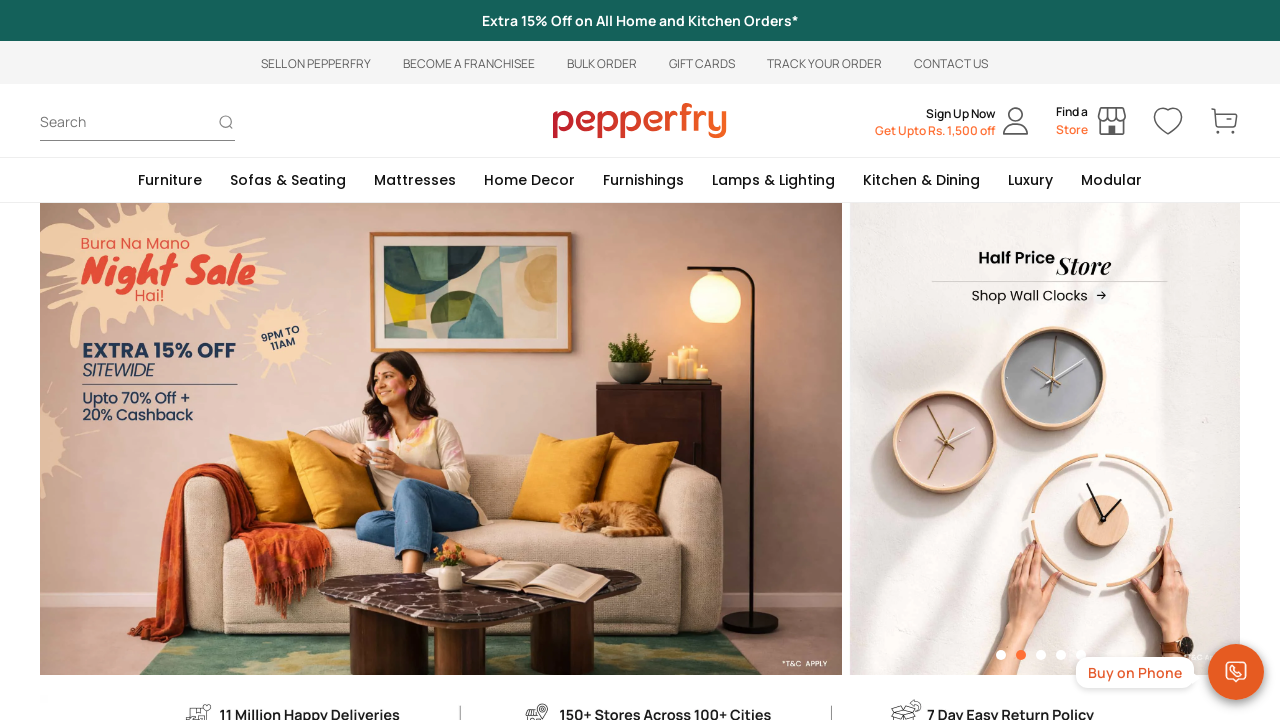

Clicked on 'Sell on Pepperfry' link at (640, 274) on xpath=//div[text()='Sell on Pepperfry']
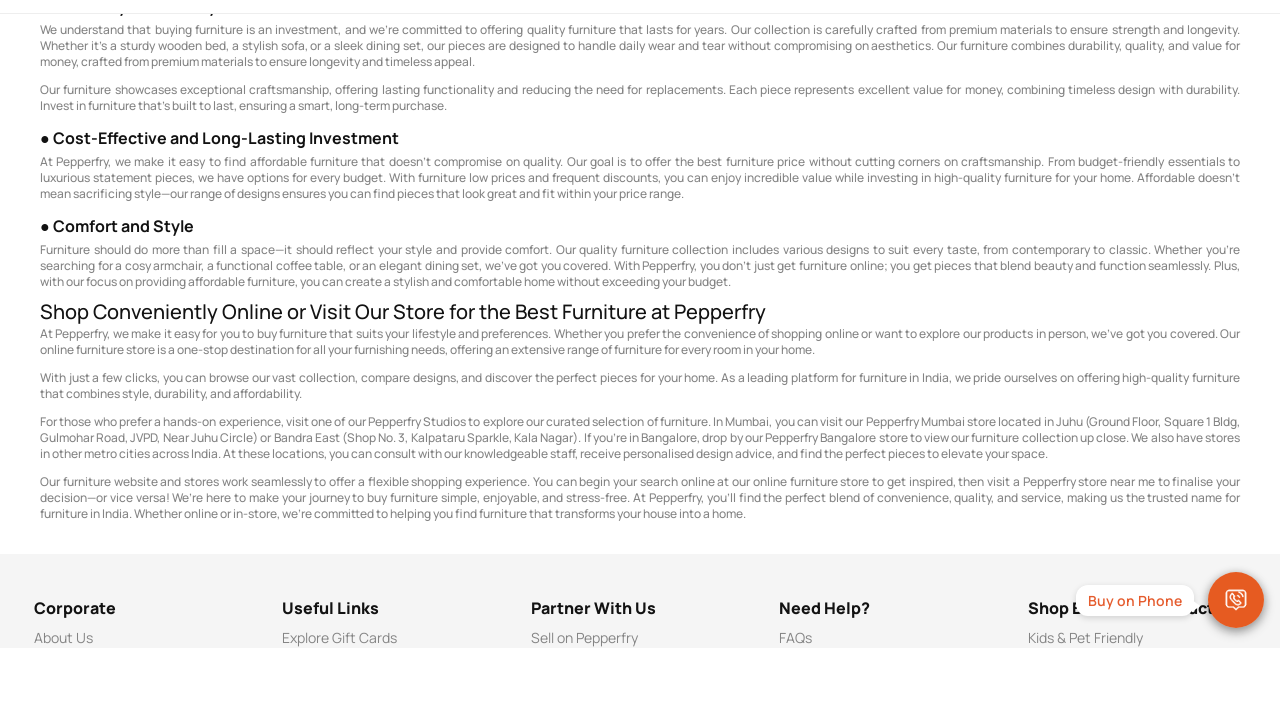

Waited for network to become idle after clicking 'Sell on Pepperfry'
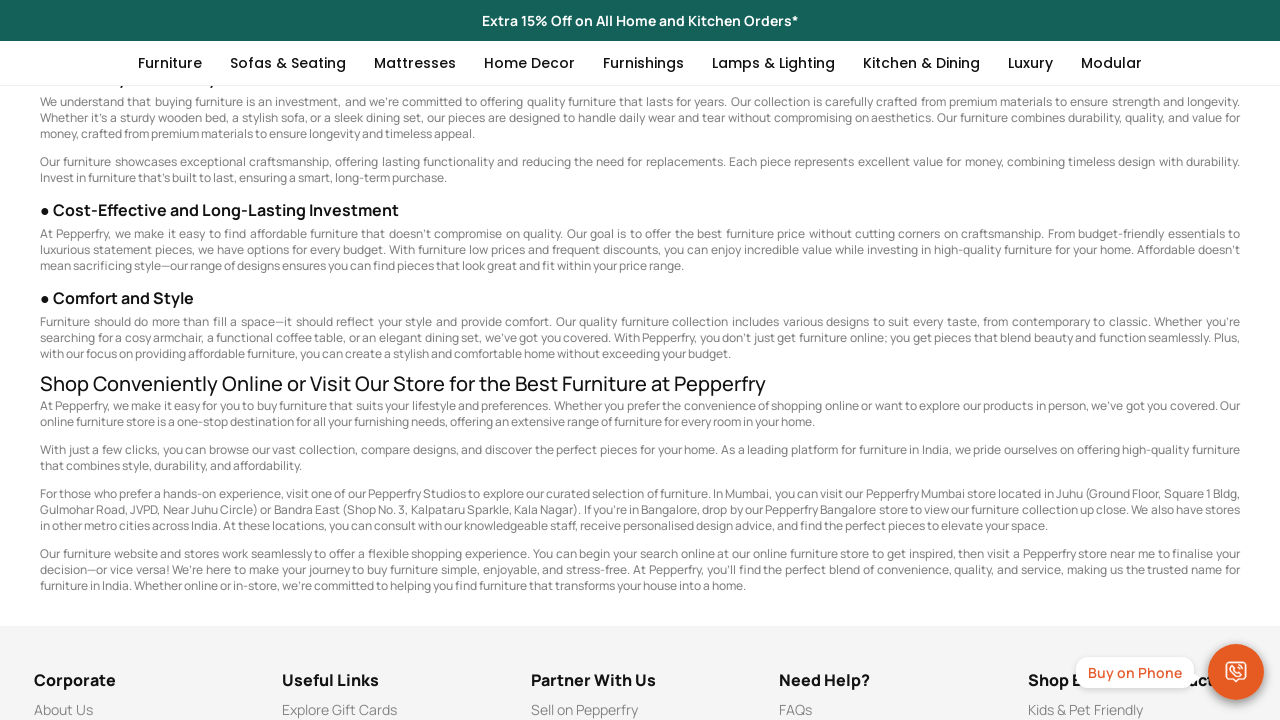

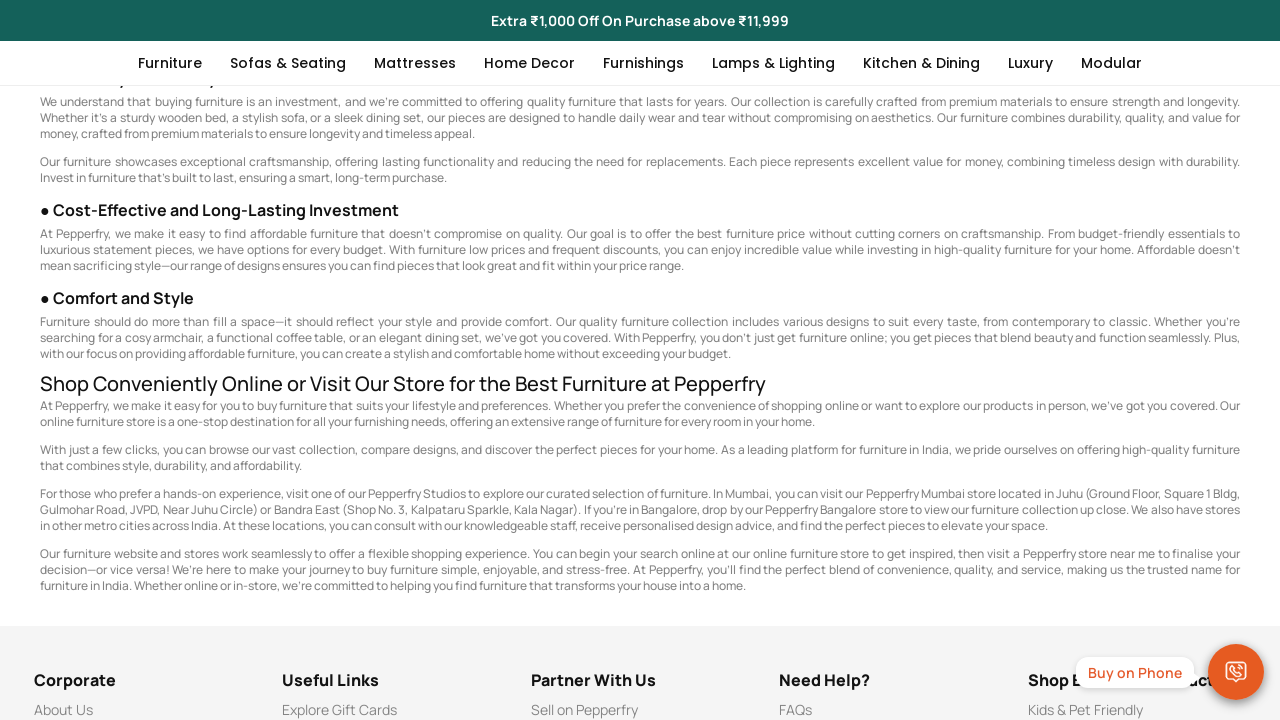